Tests an explicit wait scenario where the script waits for a price to change to $100, then clicks a book button, calculates a value based on displayed input, enters the answer, and submits the solution.

Starting URL: http://suninjuly.github.io/explicit_wait2.html

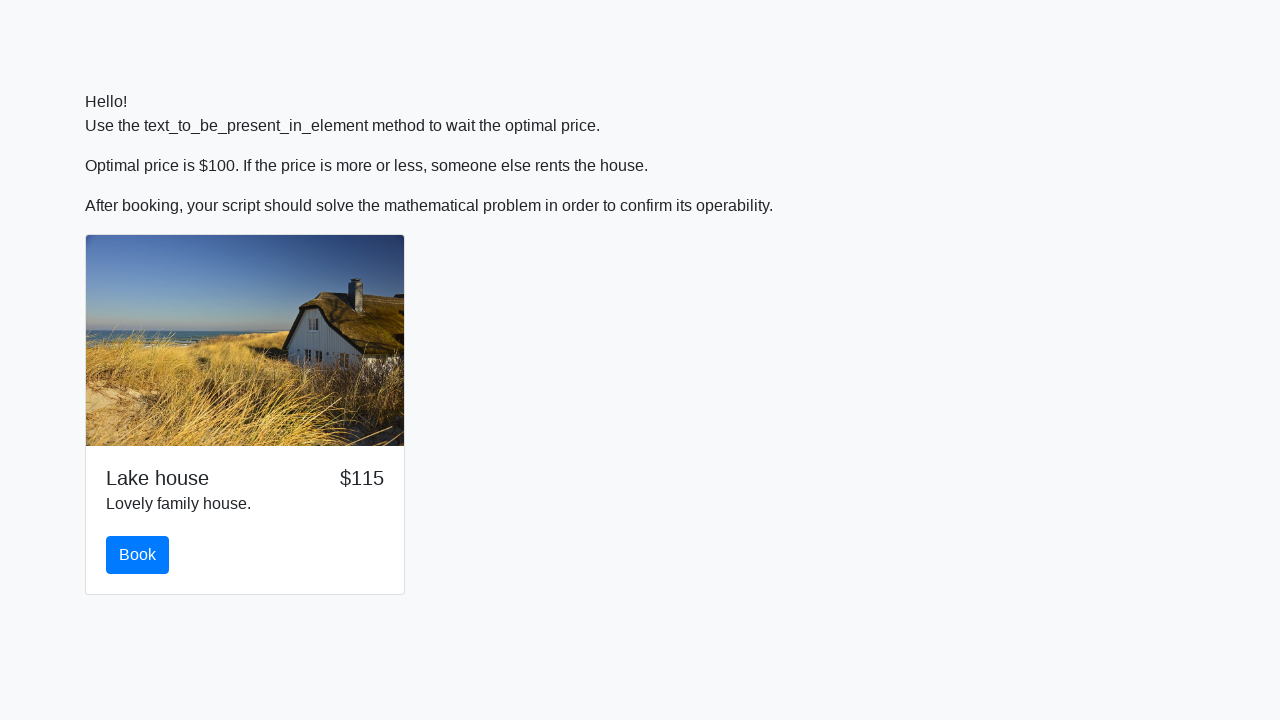

Waited for price to change to $100
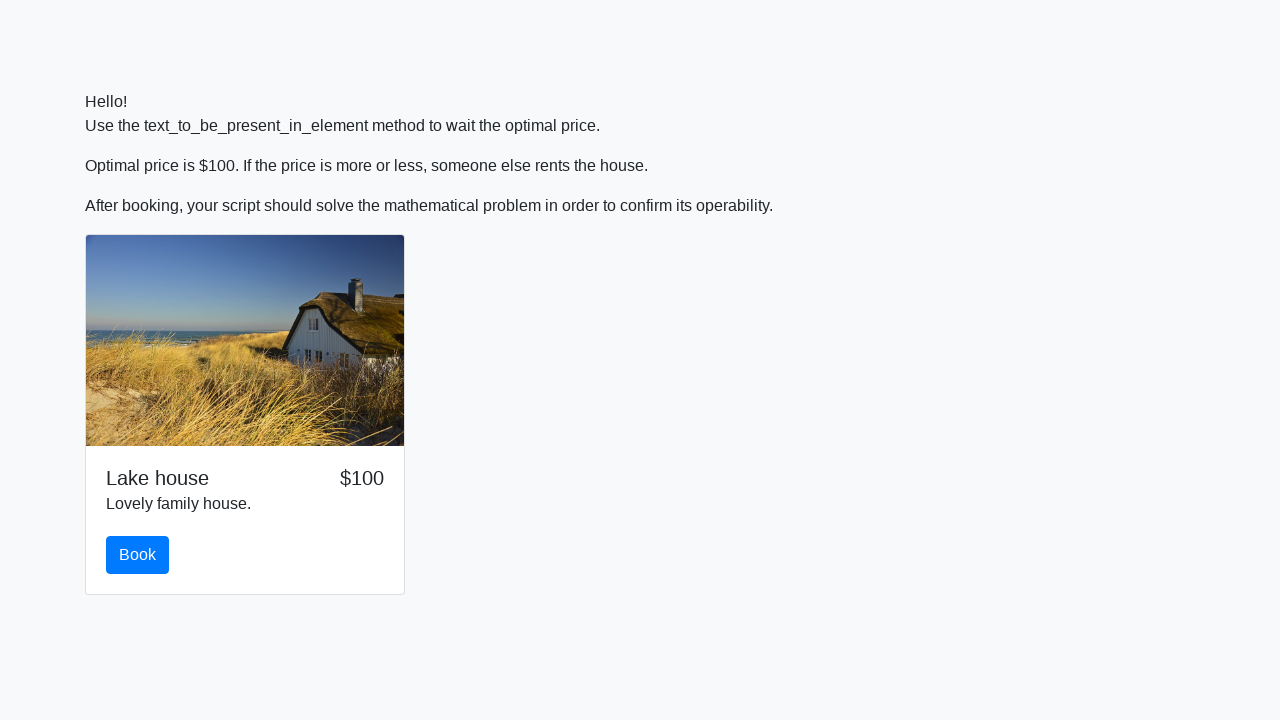

Clicked the book button at (138, 555) on #book
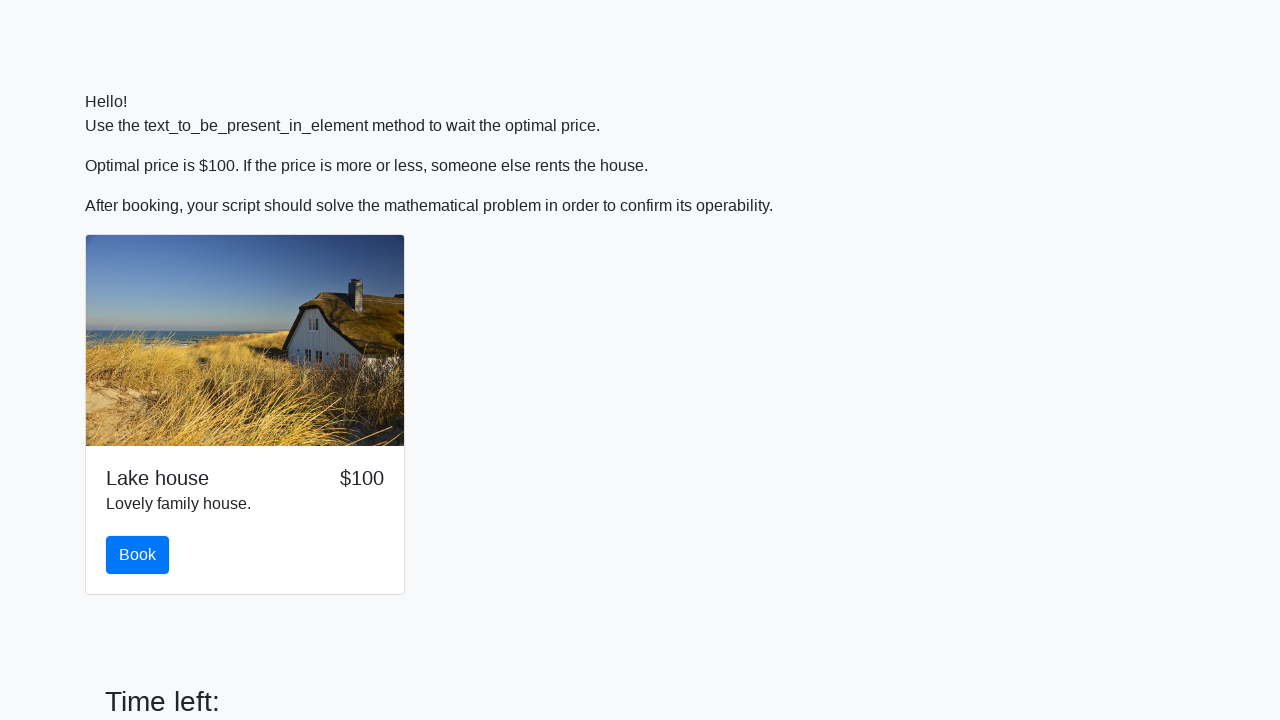

Retrieved input value: 115
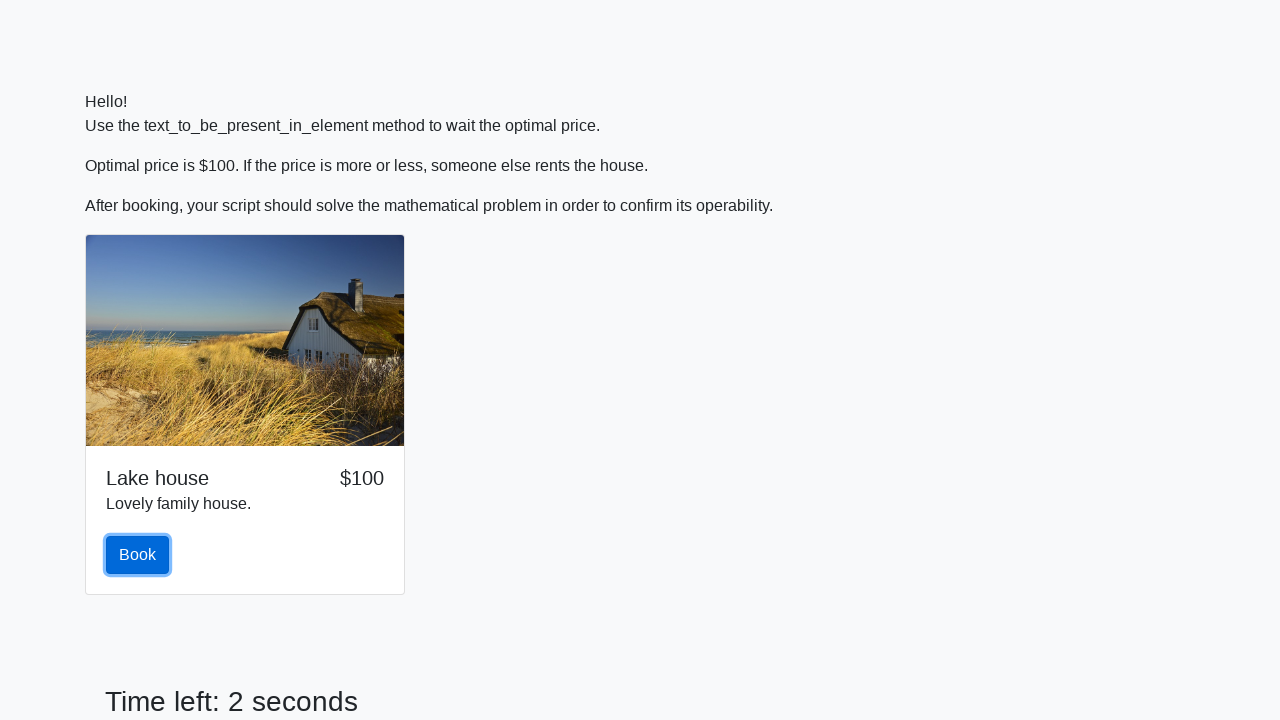

Calculated answer: 2.428796863149014
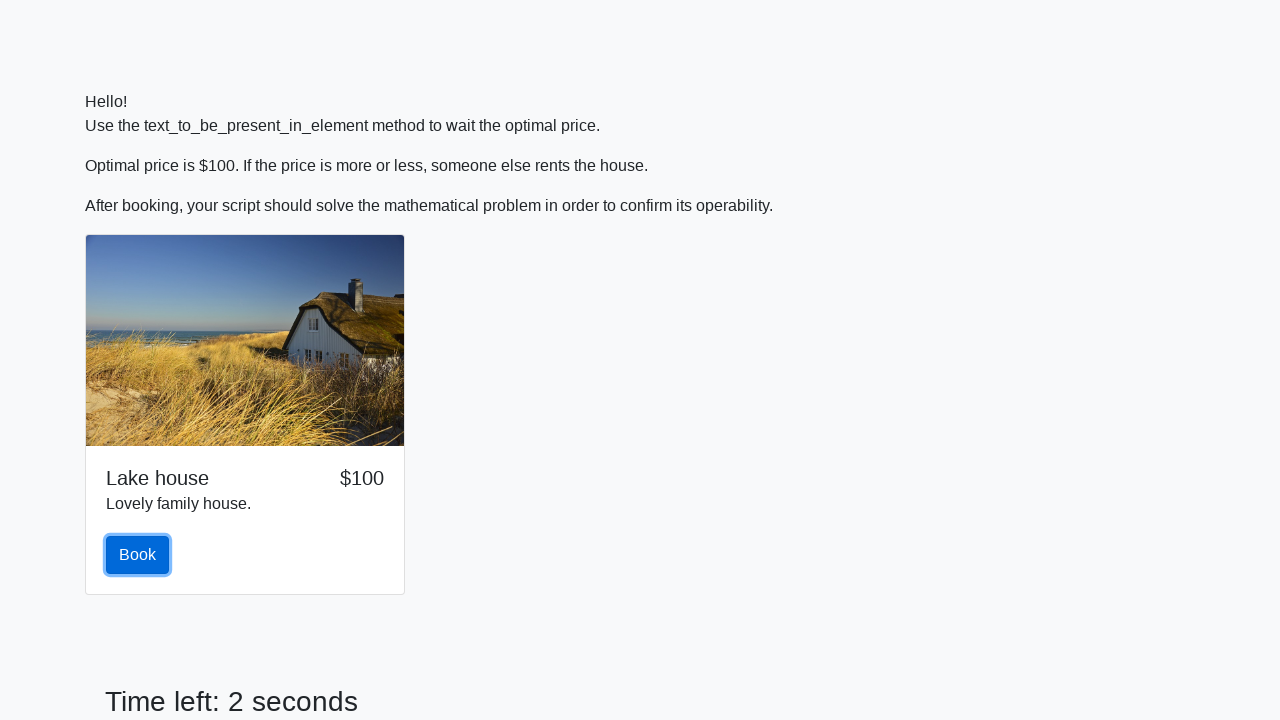

Filled in the calculated answer on #answer
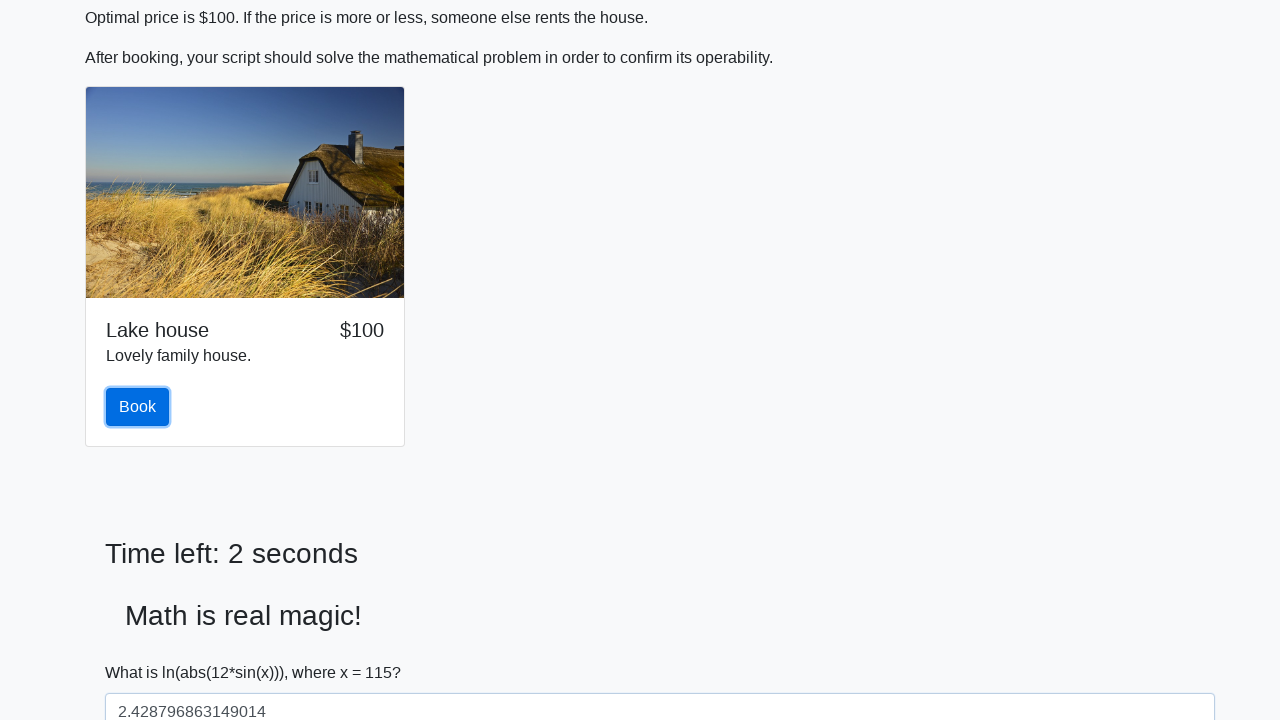

Clicked the solve button at (143, 651) on #solve
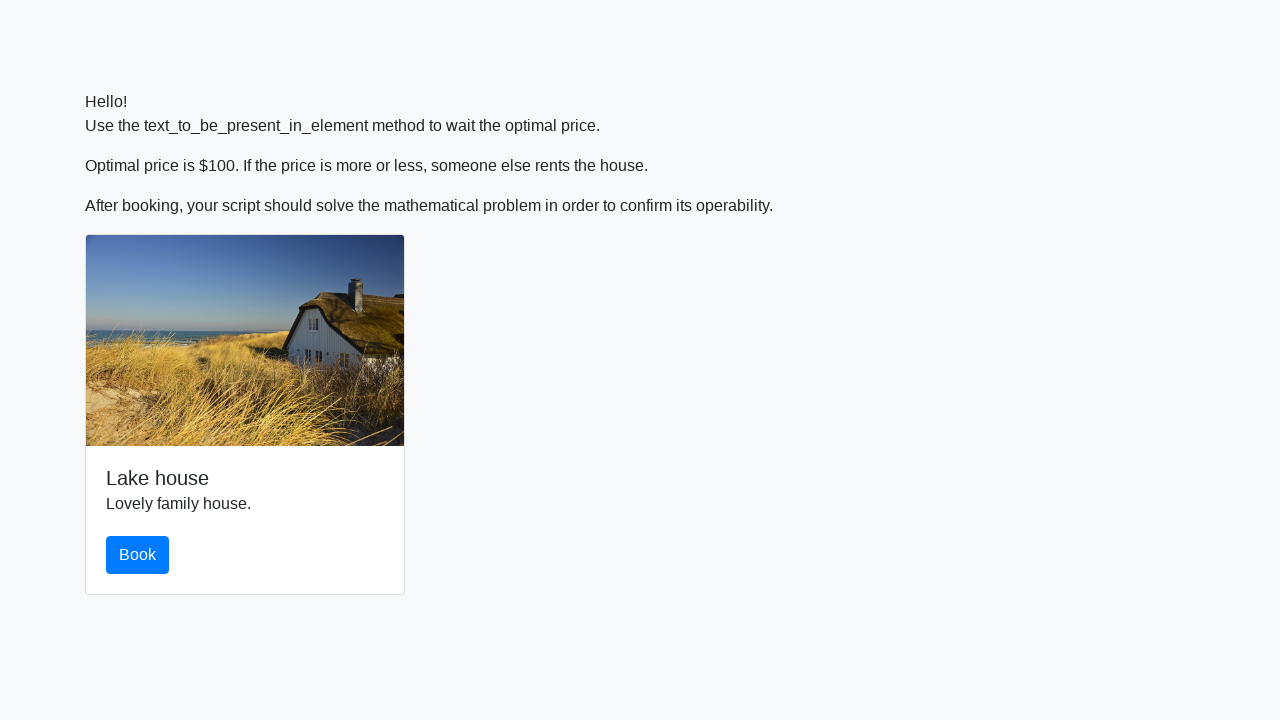

Waited 3 seconds for result to display
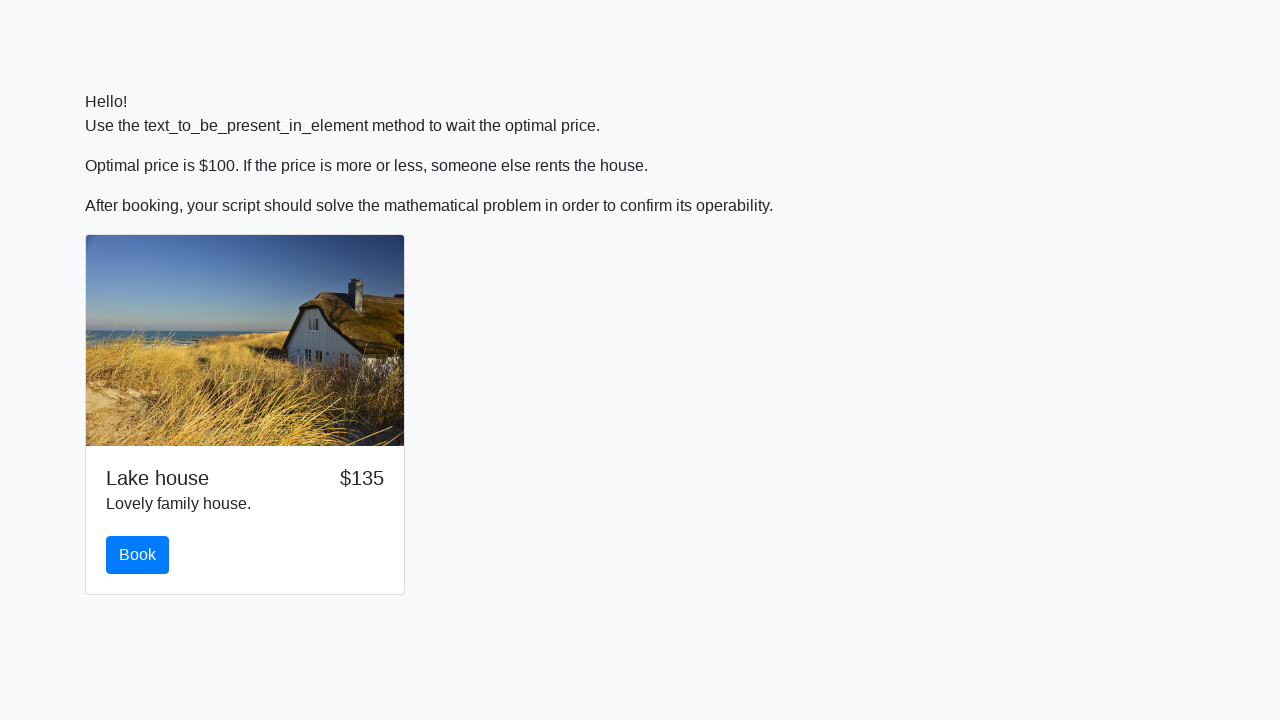

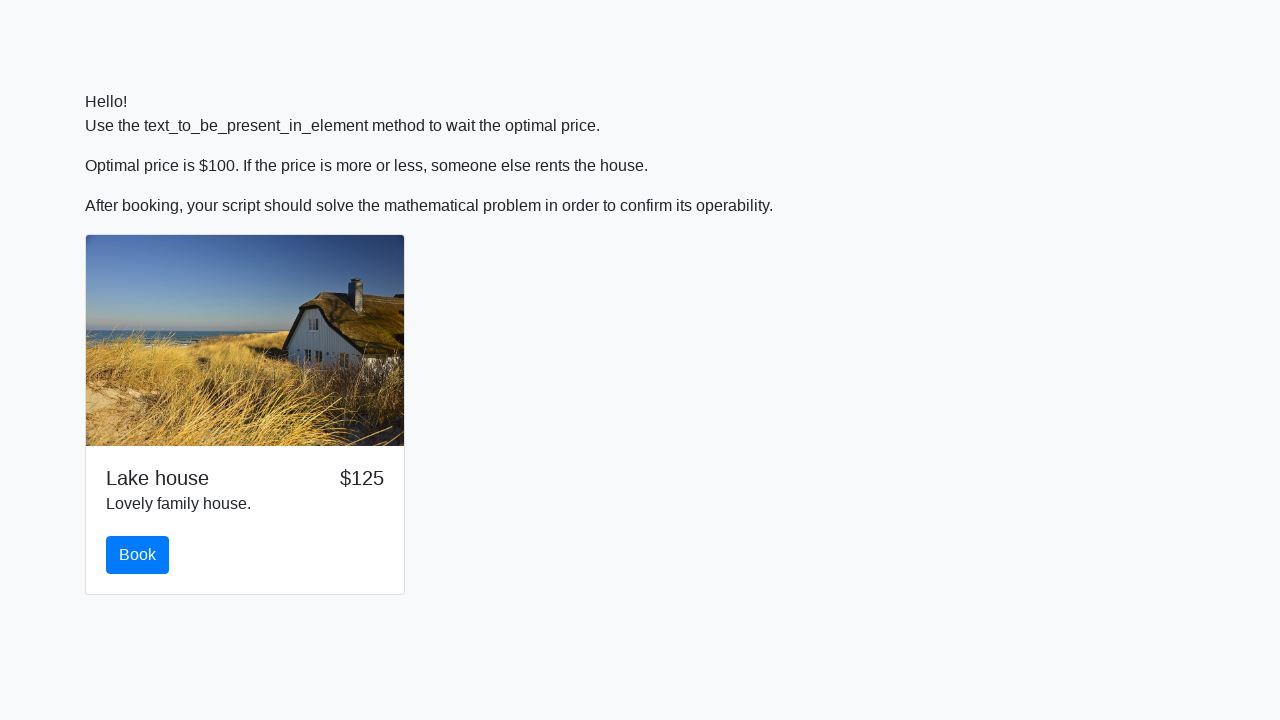